Tests dynamic link functionality by clicking a dynamically generated link that opens in a new tab, verifying the URL, then closing the new tab

Starting URL: https://demoqa.com/links

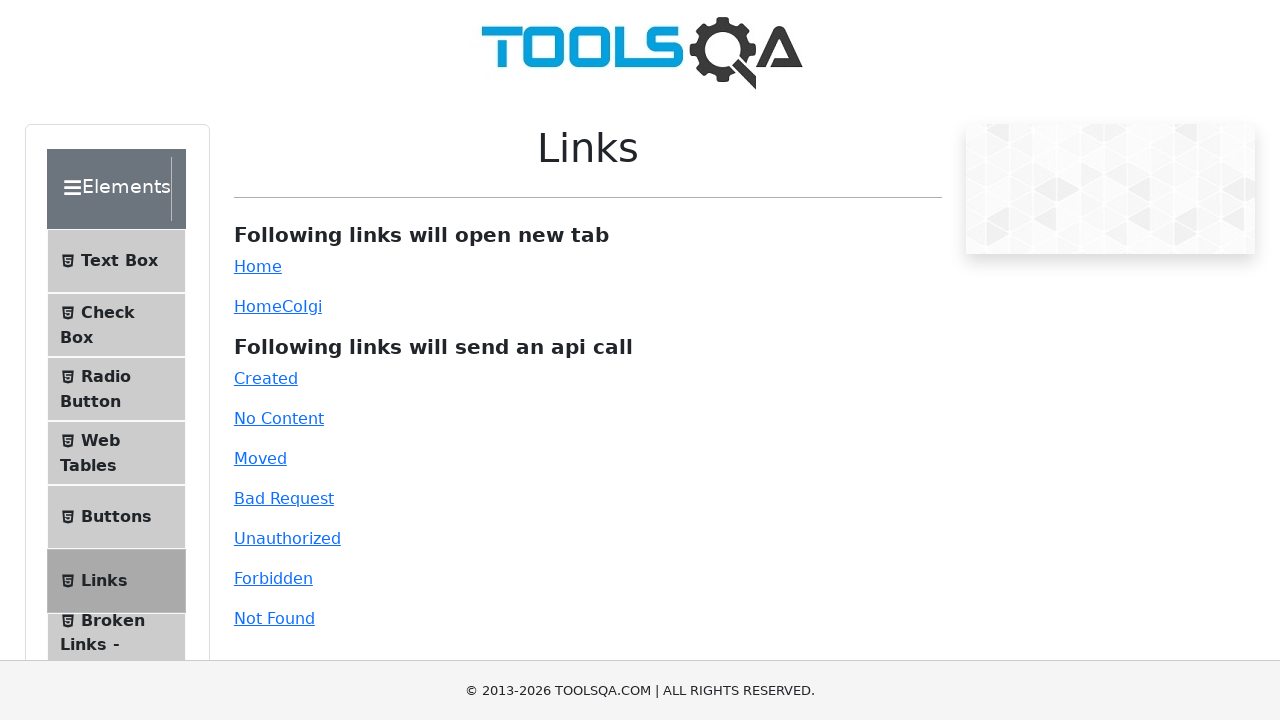

Clicked dynamic link at (258, 306) on #dynamicLink
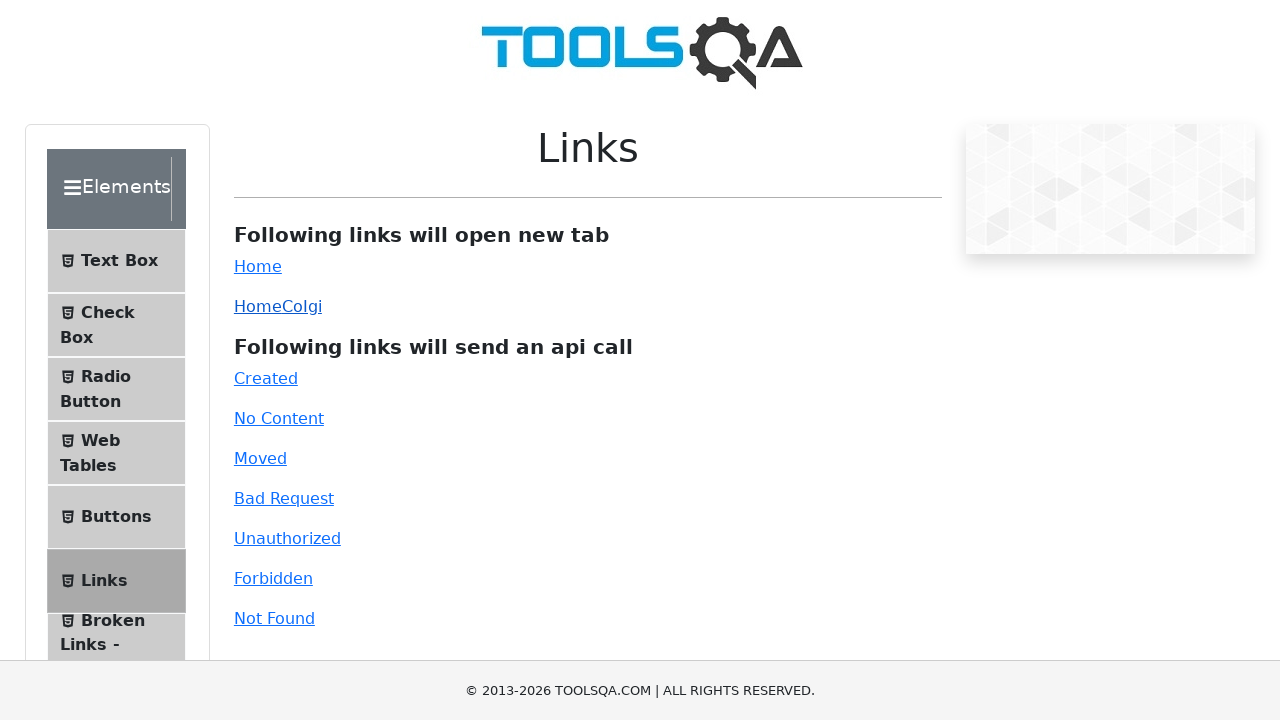

Waited for new tab to open
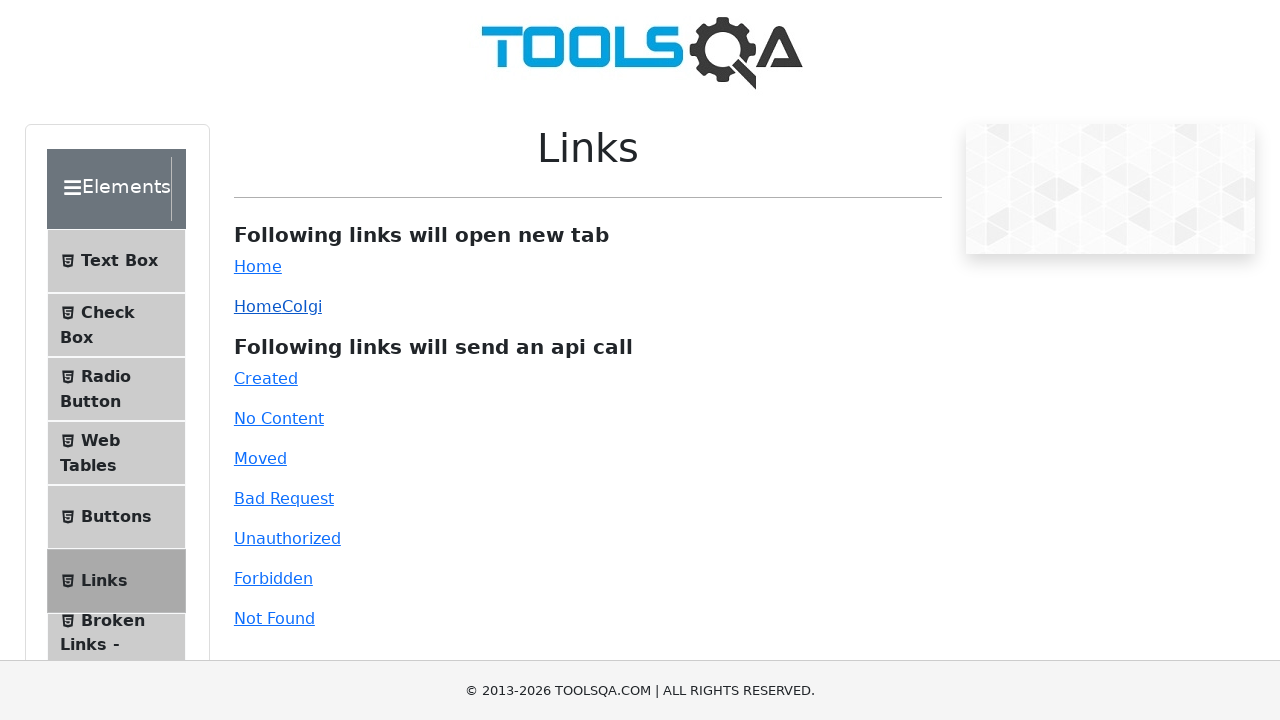

Retrieved all open pages/tabs
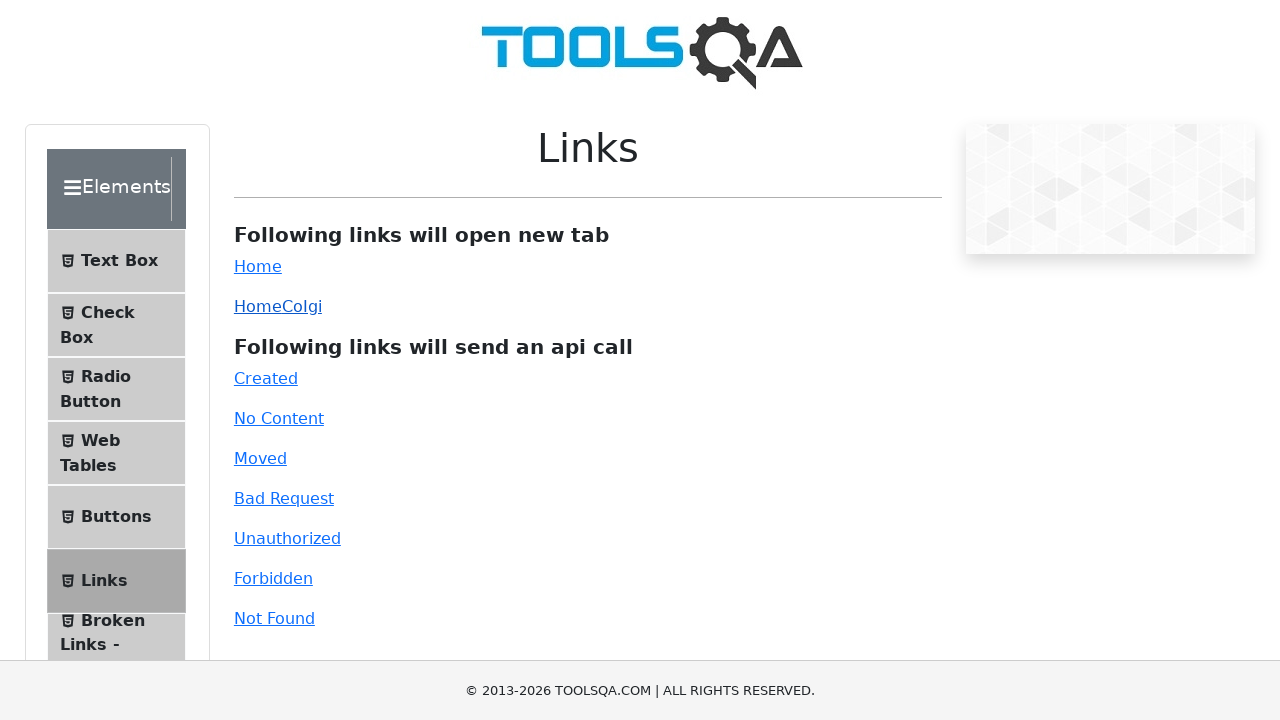

Switched to newly opened tab
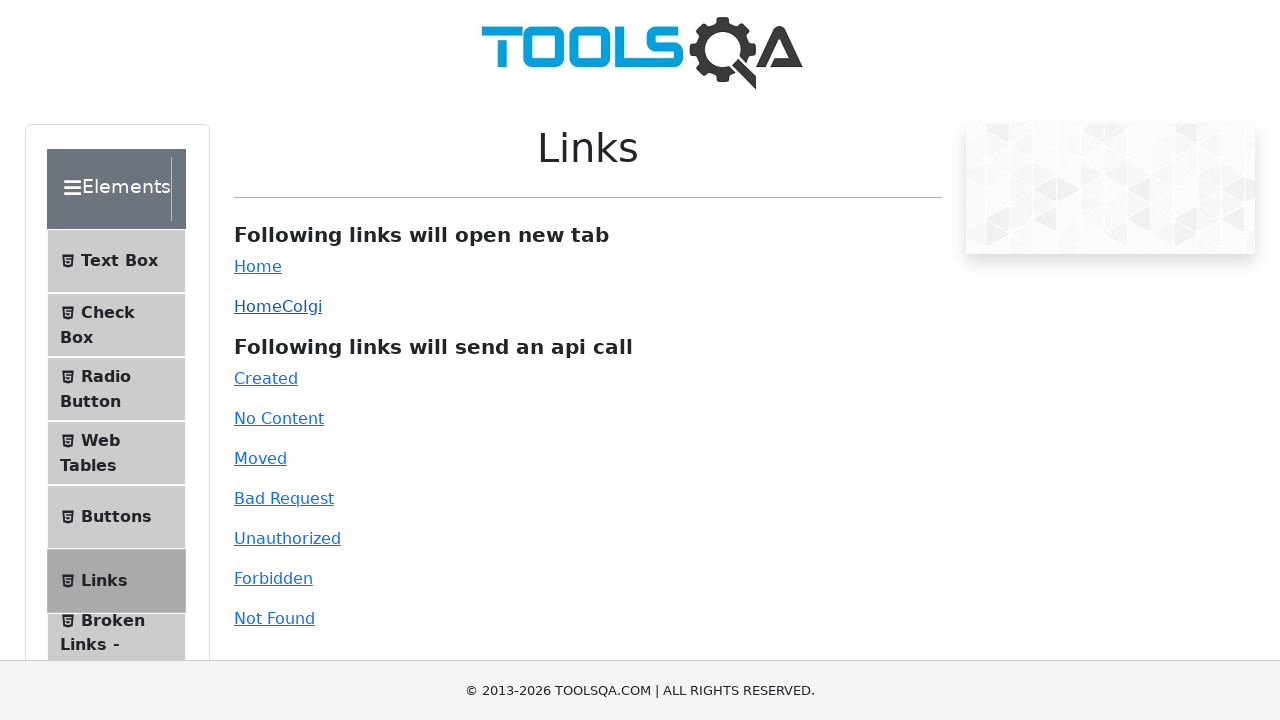

Waited for new tab to load completely
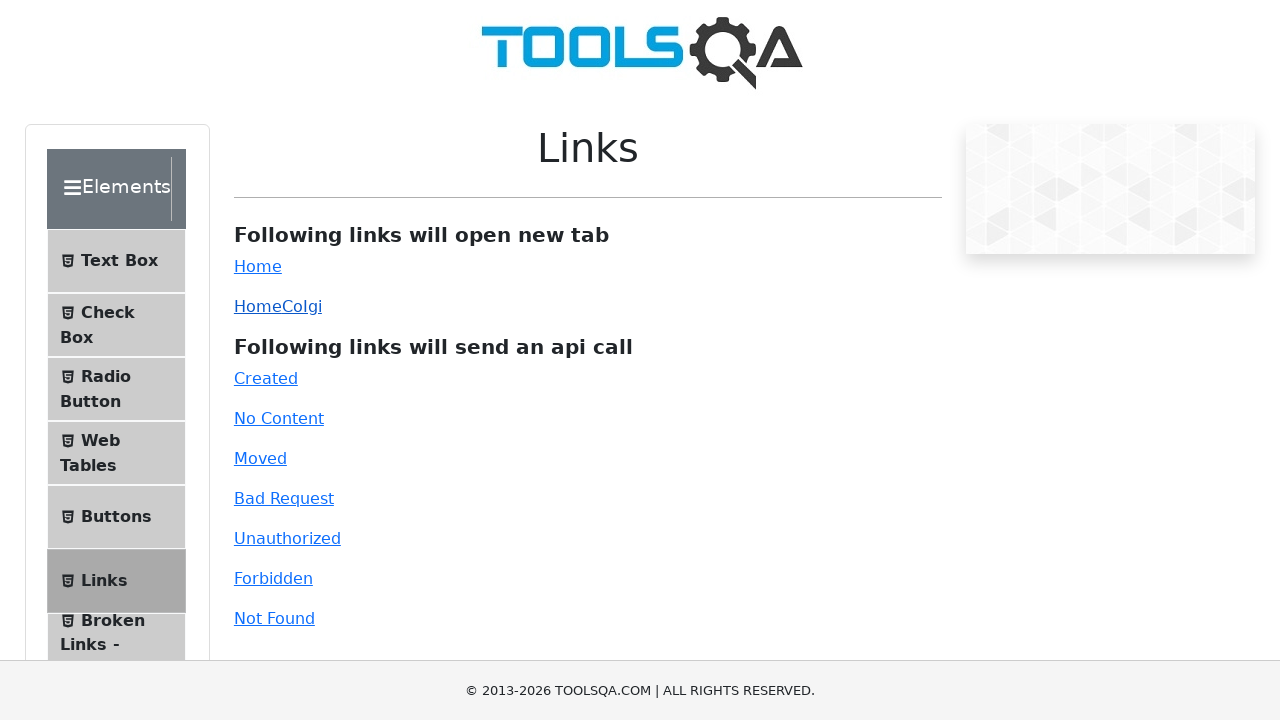

Closed the new tab
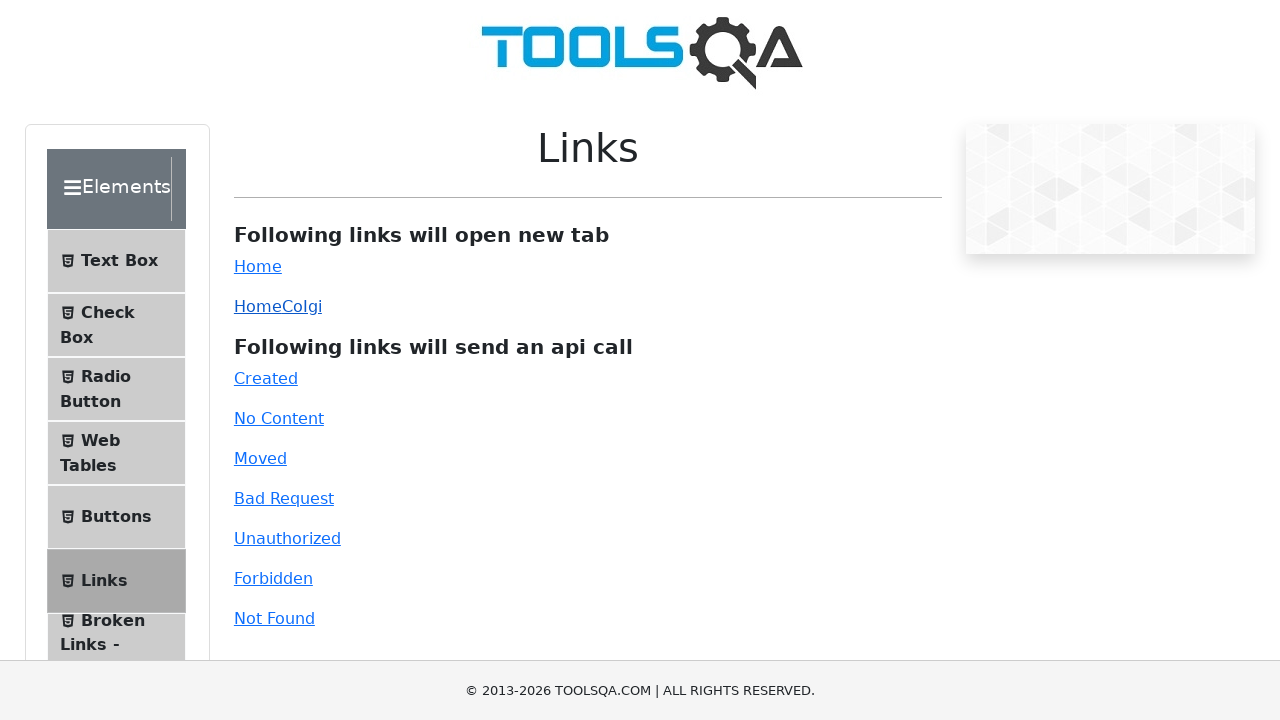

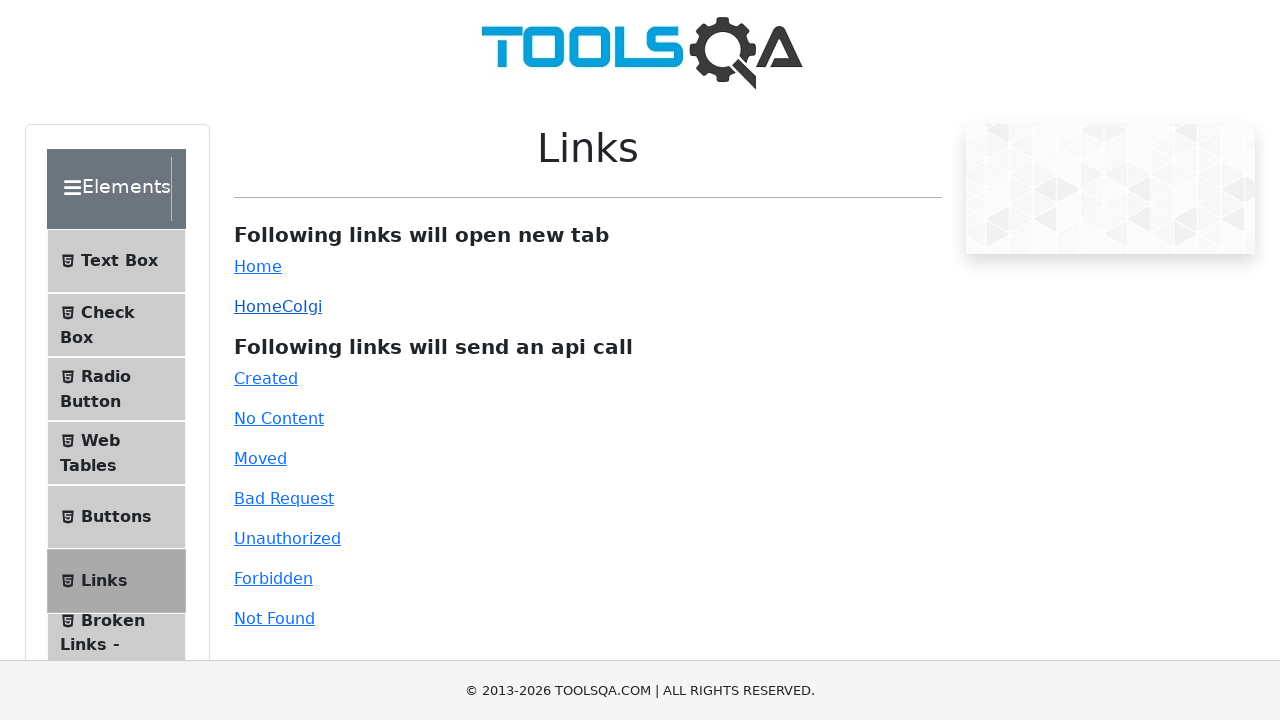